Tests various form controls including text input, radio button selection, checkbox, popup handling, and dropdown selection on a testing practice website

Starting URL: https://thetestingworld.com/testings/

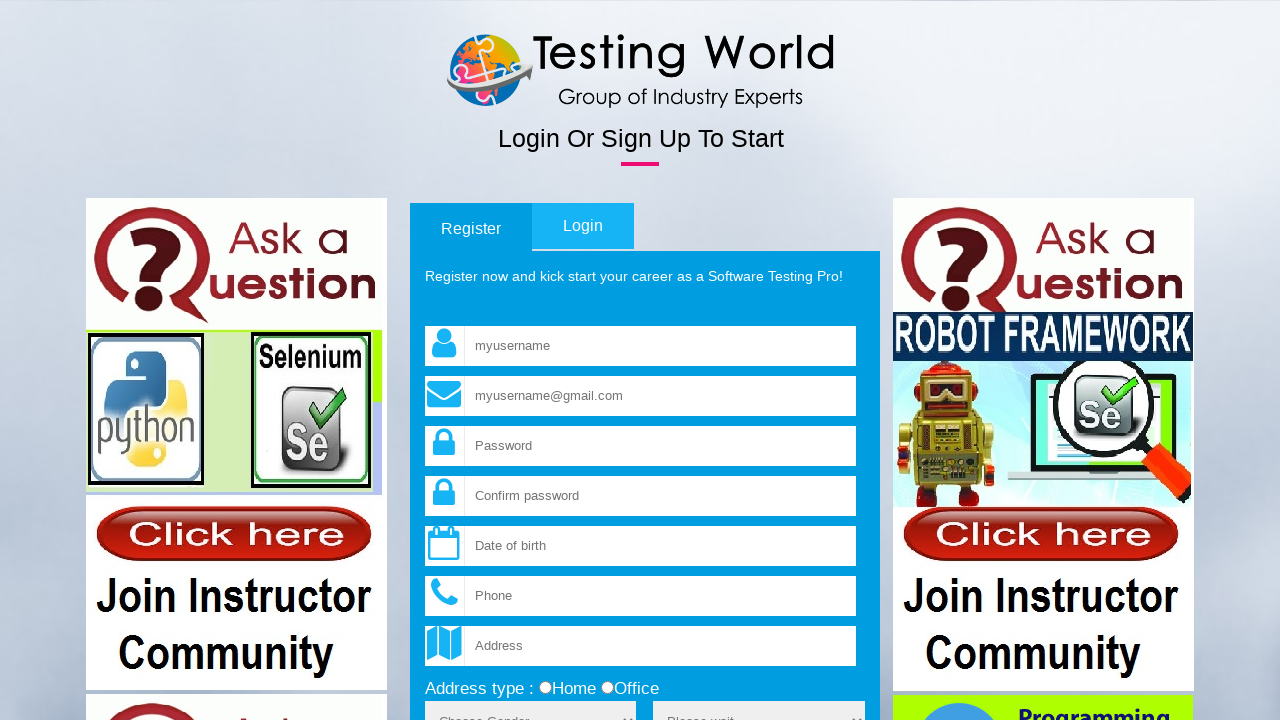

Filled username field with 'LALA' on input[name='fld_username']
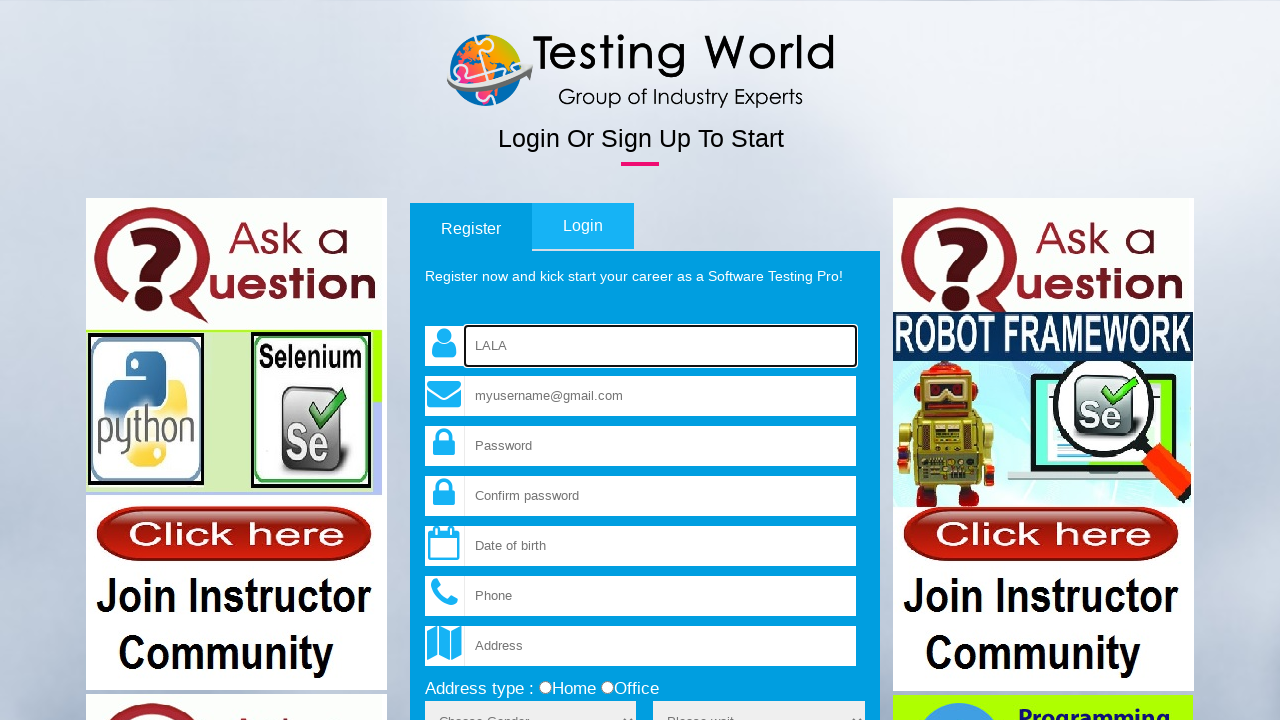

Selected 'office' radio button at (607, 688) on input[value='office']
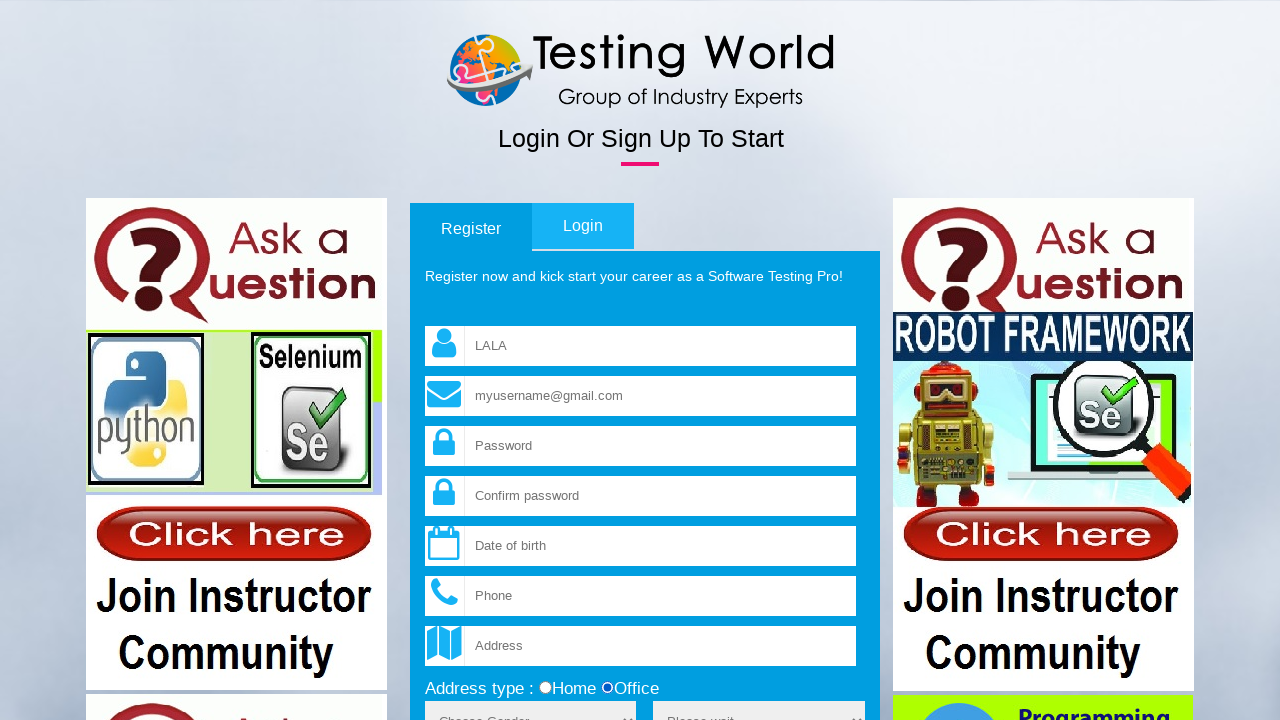

Checked terms and conditions checkbox at (431, 361) on input[name='terms']
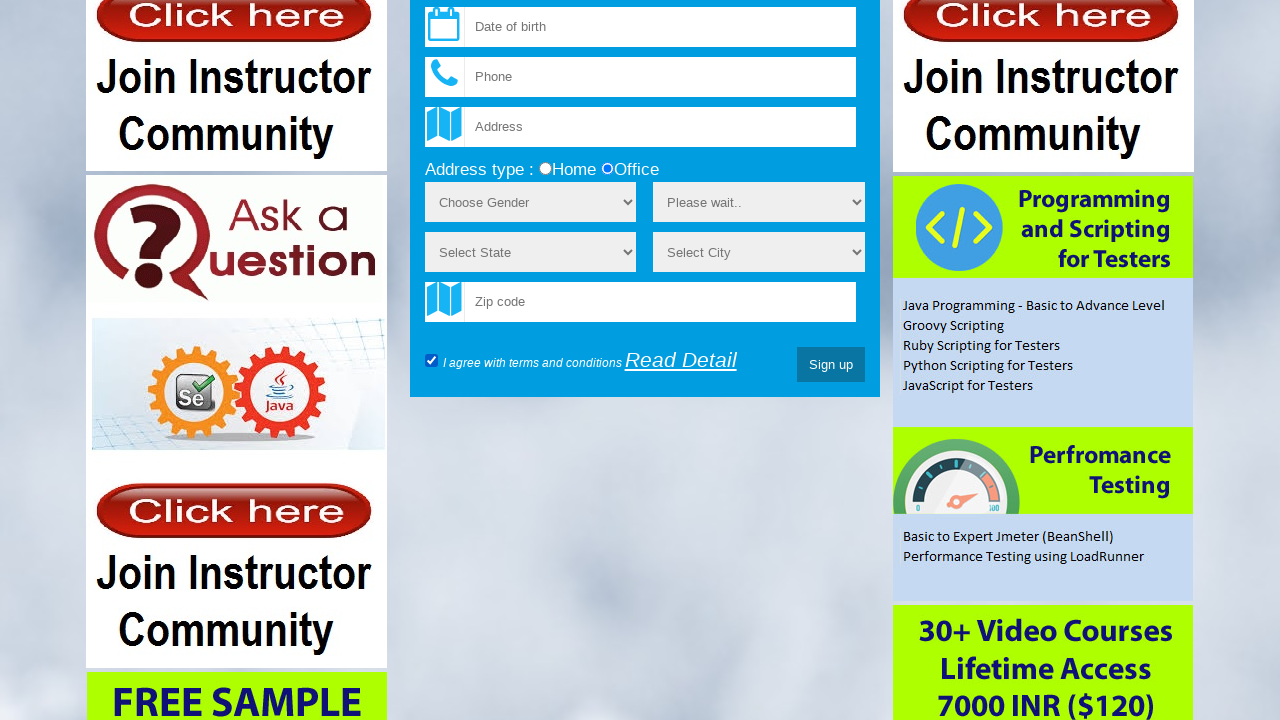

Clicked button to open popup at (681, 360) on .displayPopup
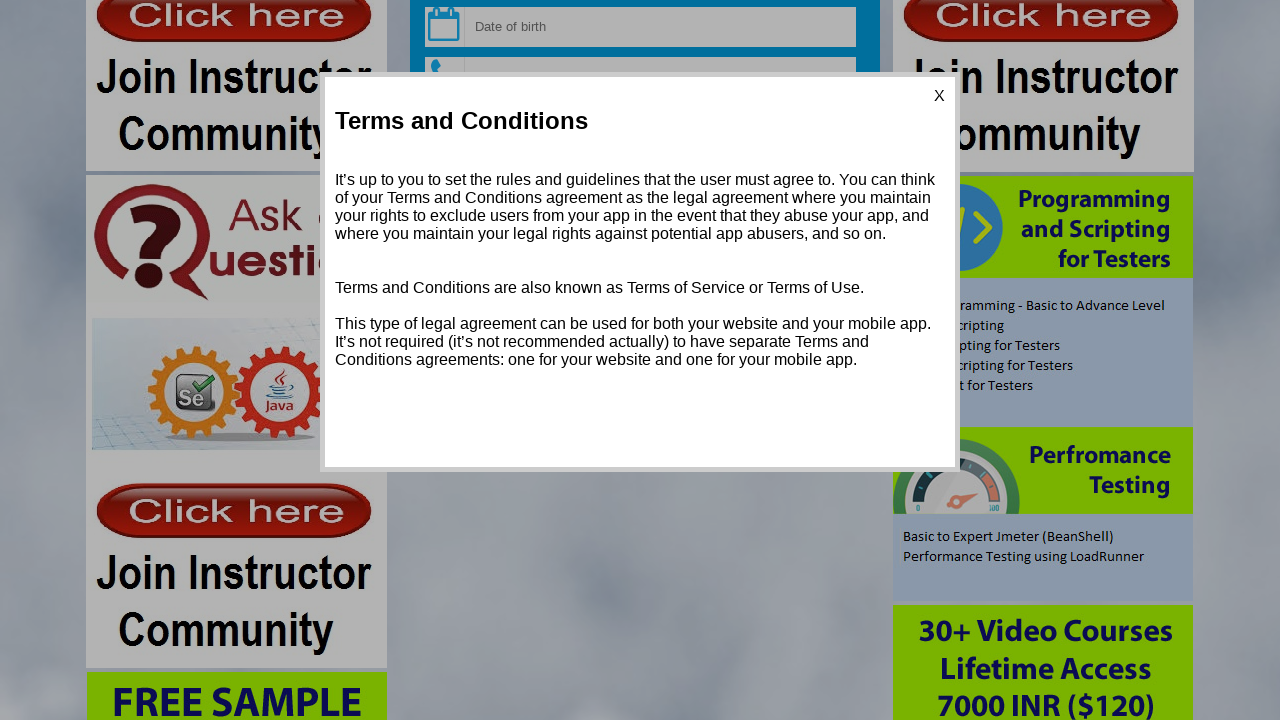

Closed the popup at (940, 96) on .close
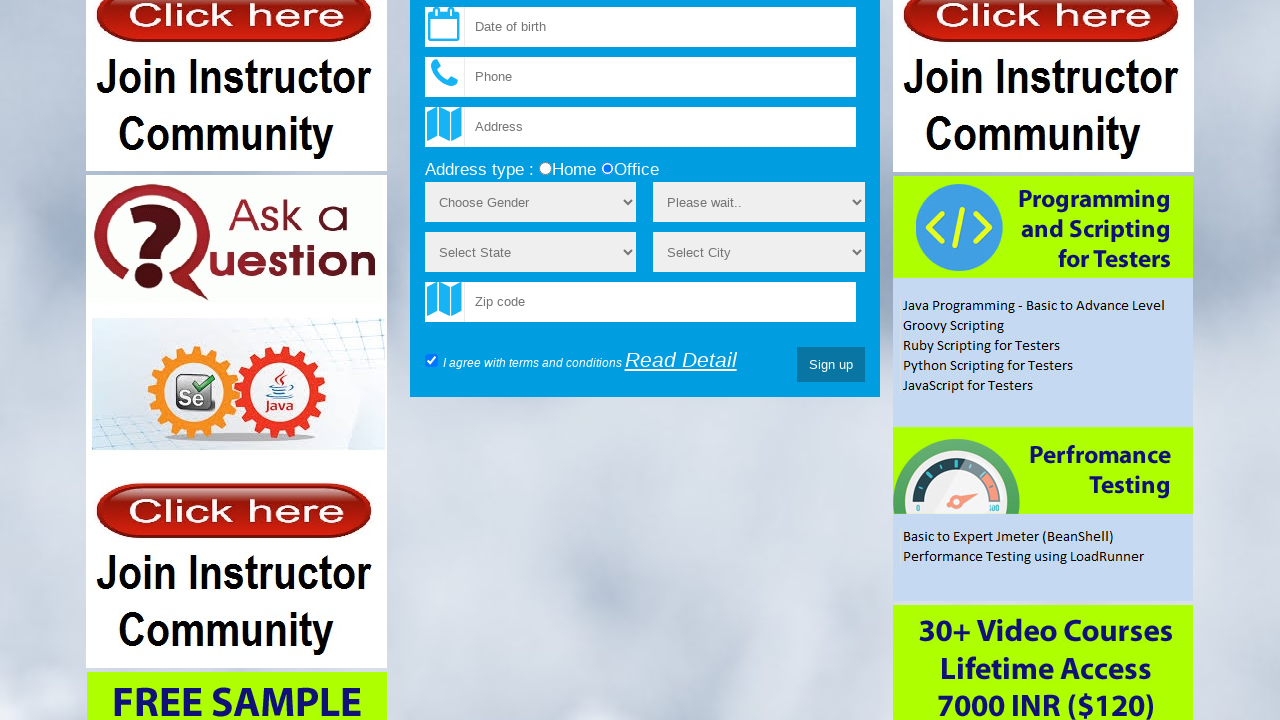

Selected gender option from dropdown on select[name='sex']
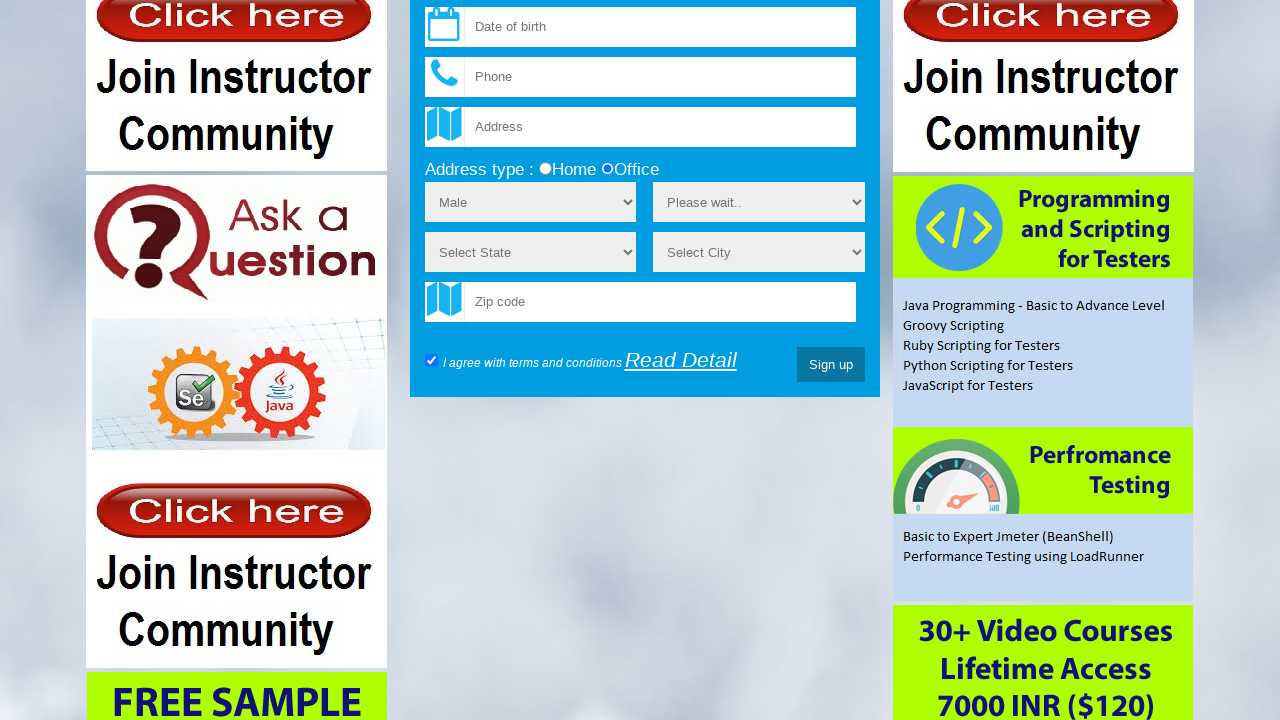

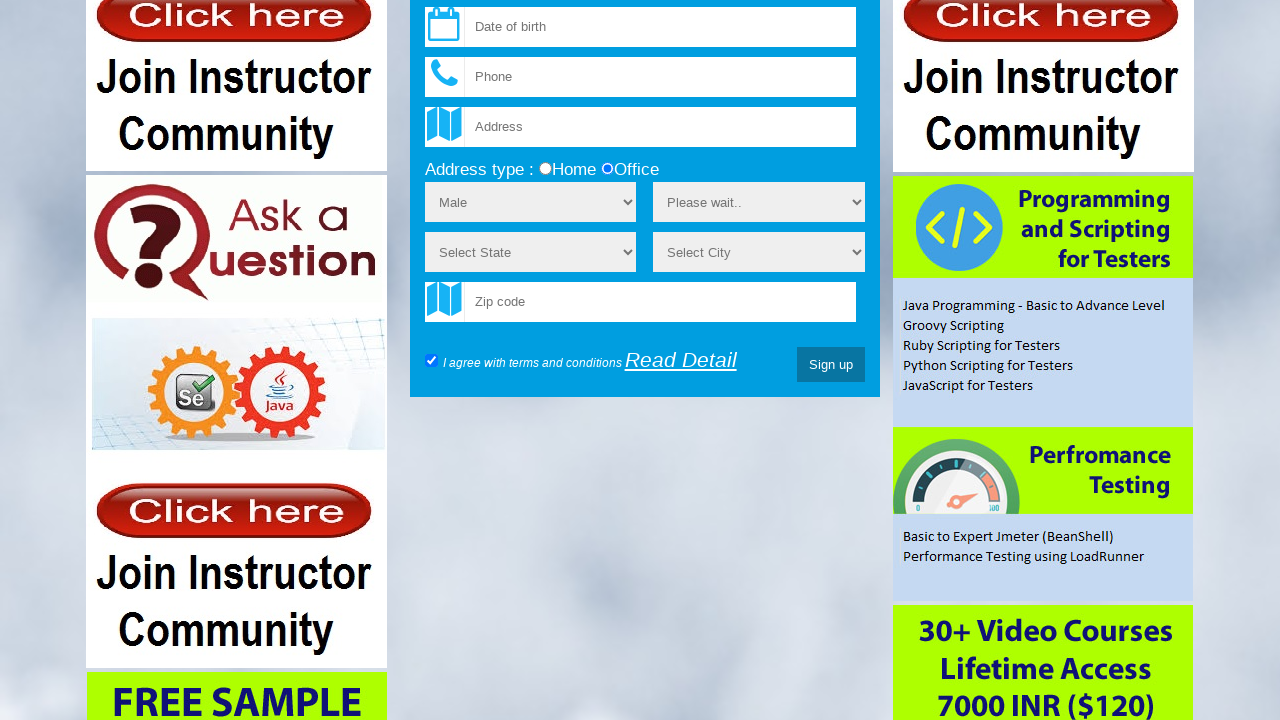